Tests form submission on formy-project.herokuapp.com by filling all form fields including text inputs, radio buttons, checkboxes, date picker, and submitting the form

Starting URL: https://formy-project.herokuapp.com/form

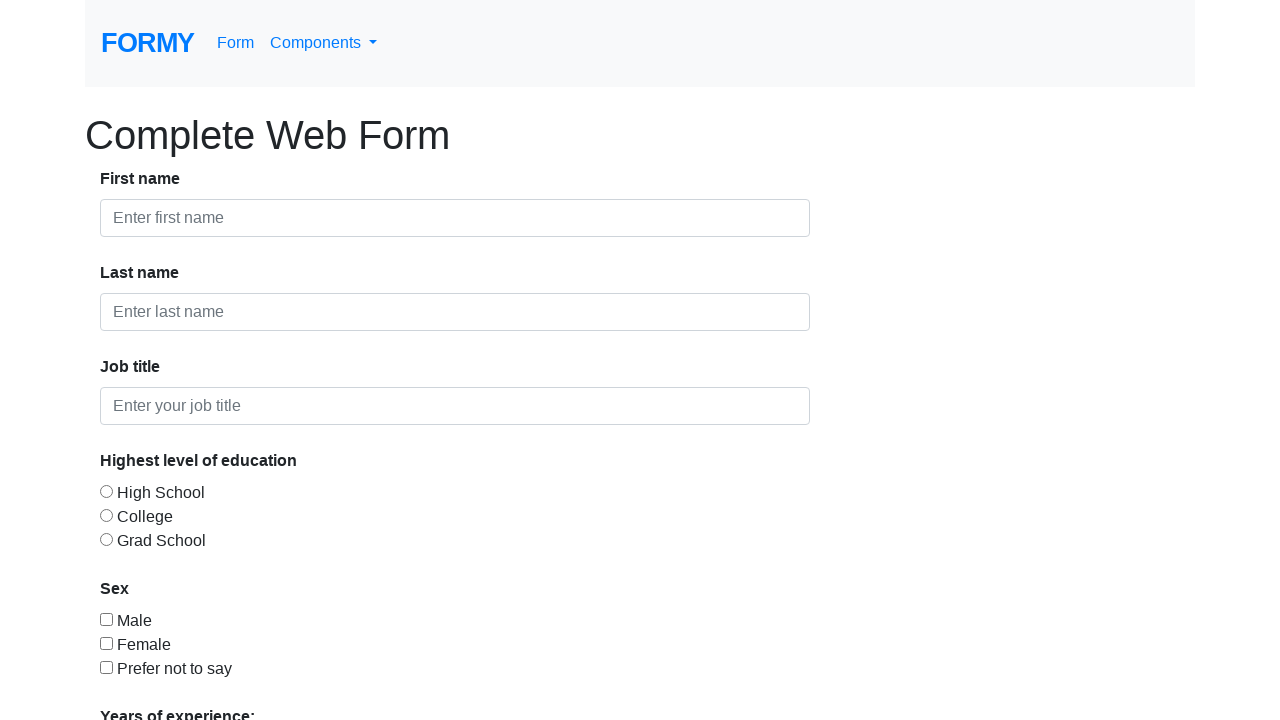

Form loaded and first-name field is visible
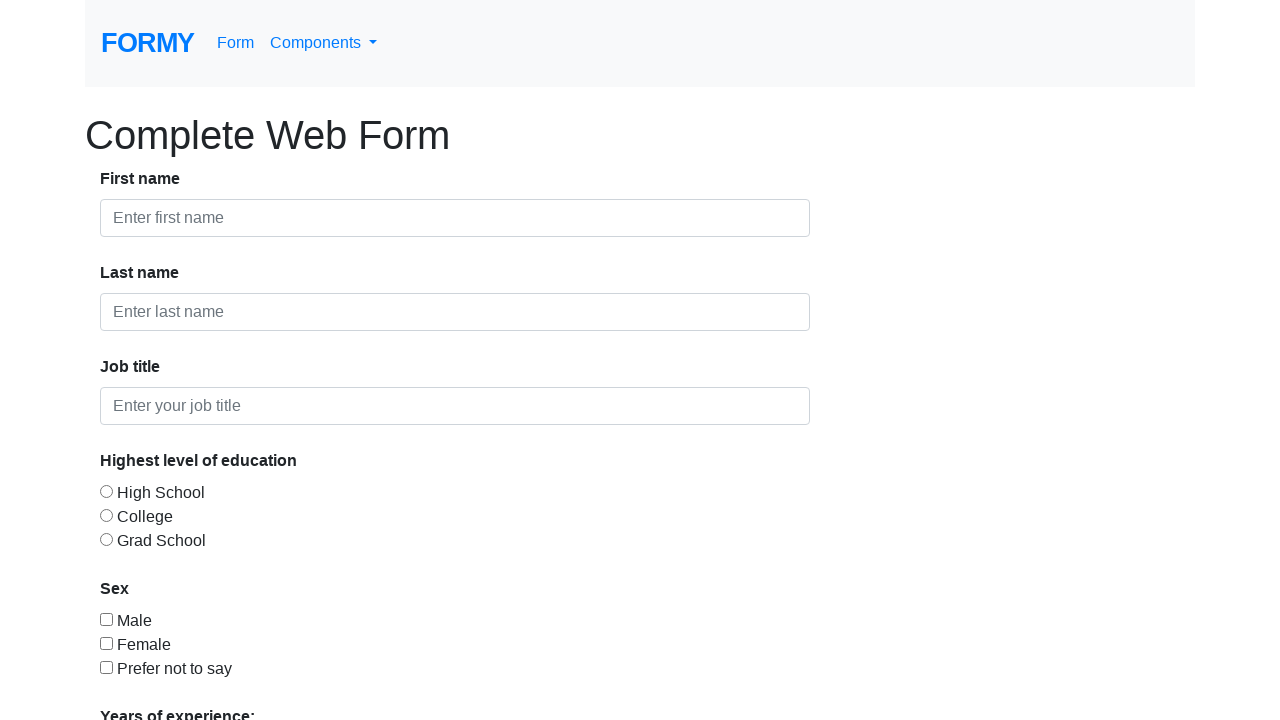

Filled first name field with 'João' on #first-name
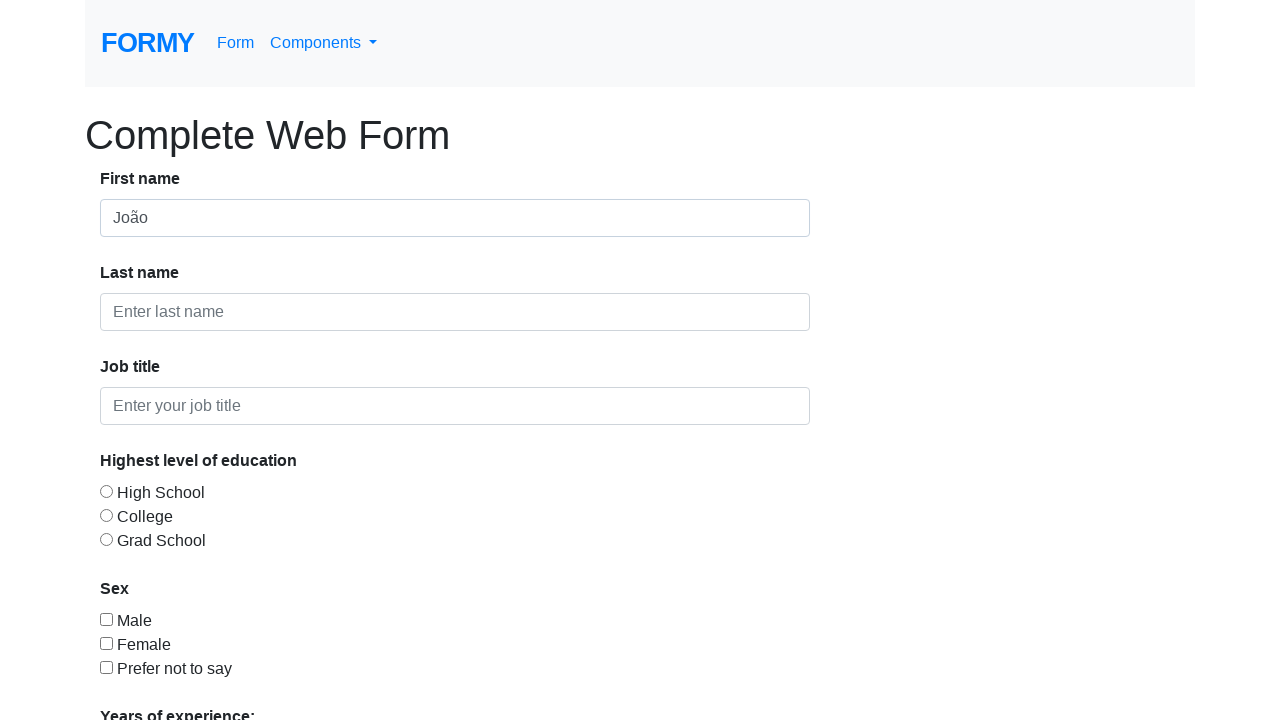

Filled last name field with 'Silva' on #last-name
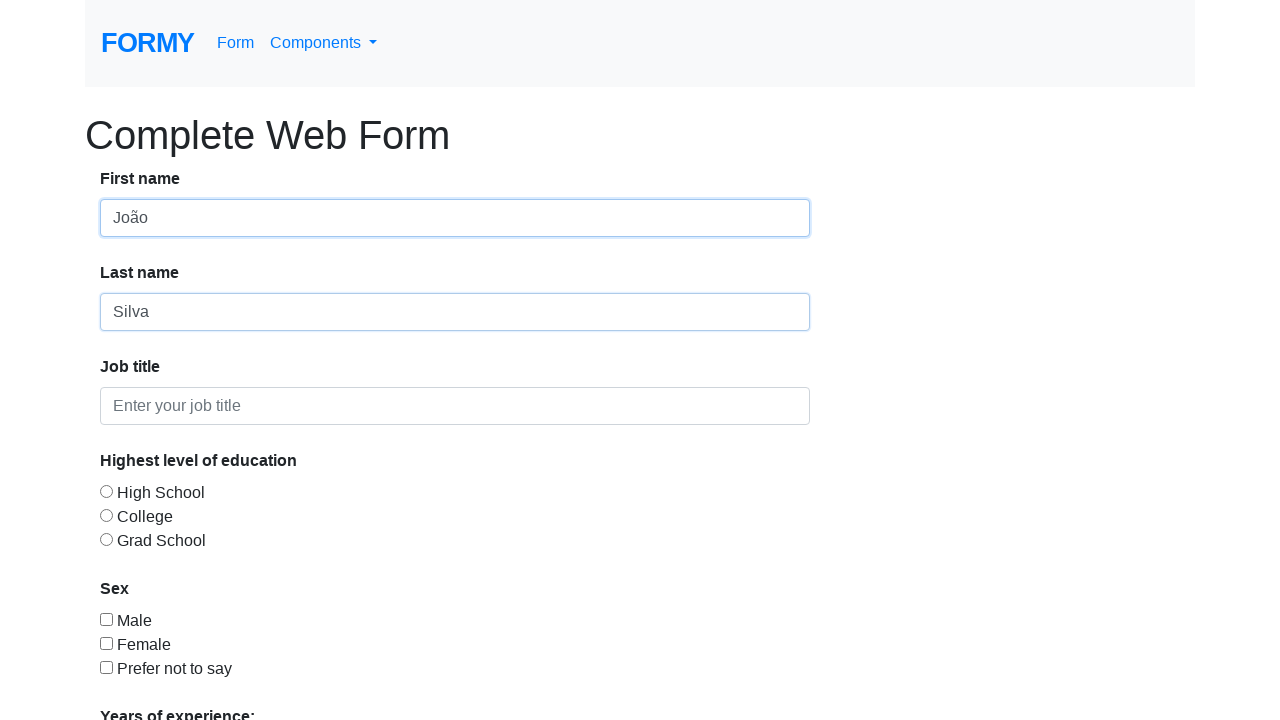

Filled job title field with 'Engenheiro de Testes' on #job-title
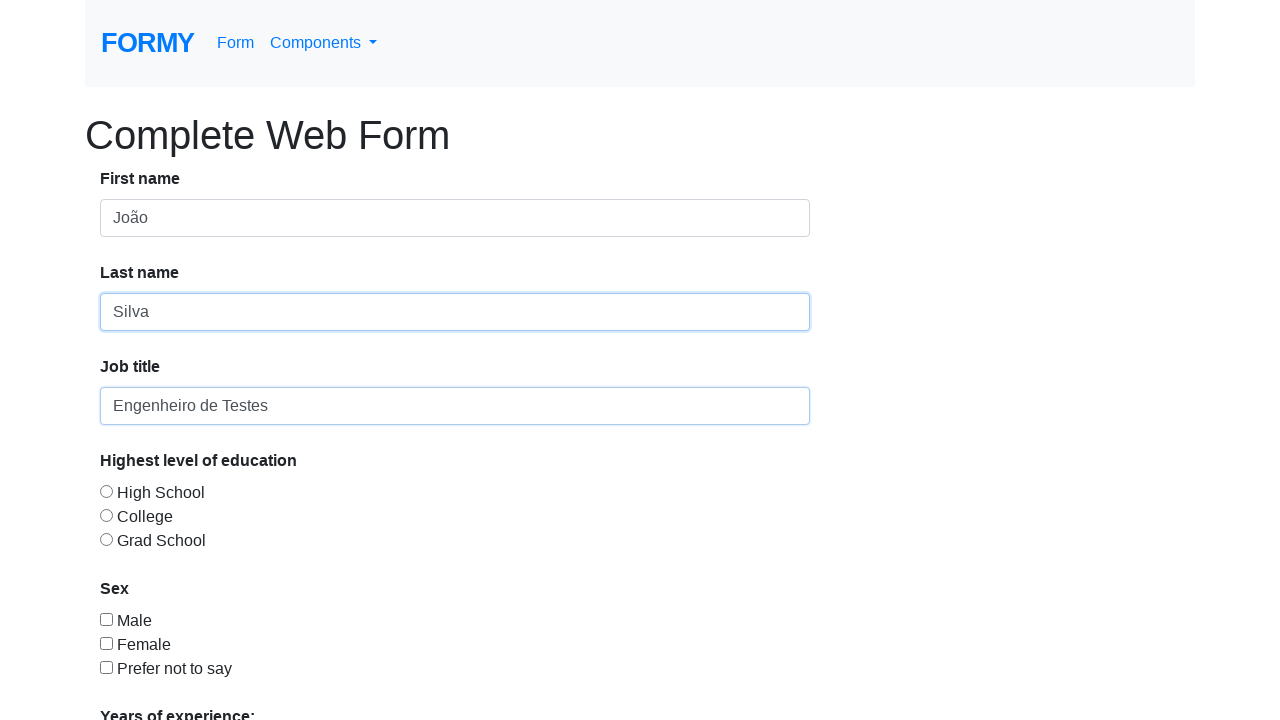

Selected education level radio button at (106, 515) on #radio-button-2
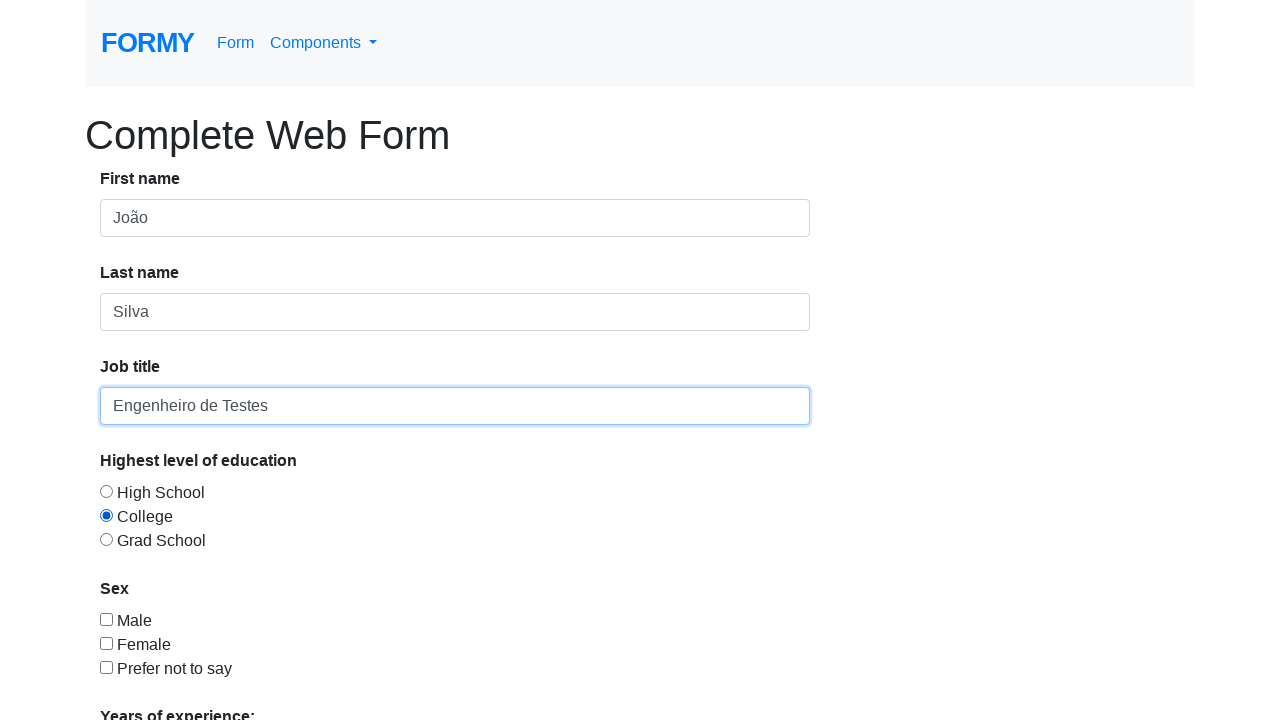

Selected gender checkbox at (106, 619) on #checkbox-1
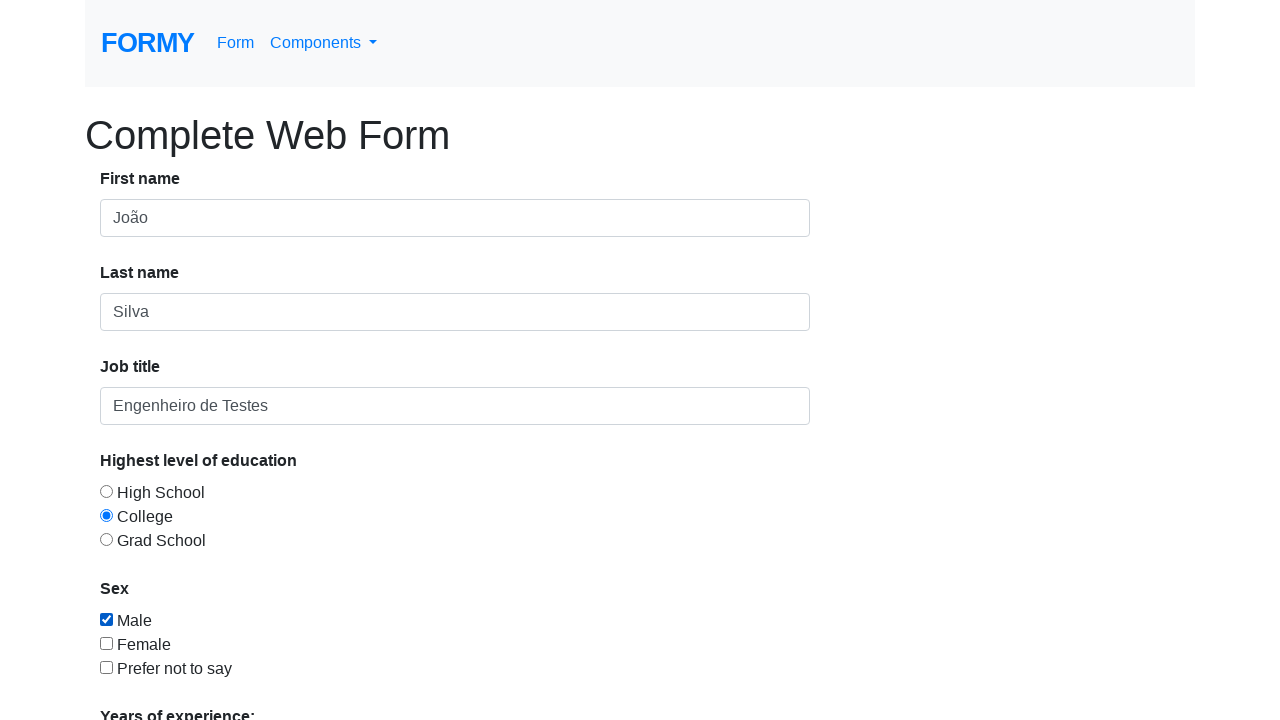

Selected first available experience radio button at (106, 491) on input[type='radio'] >> nth=0
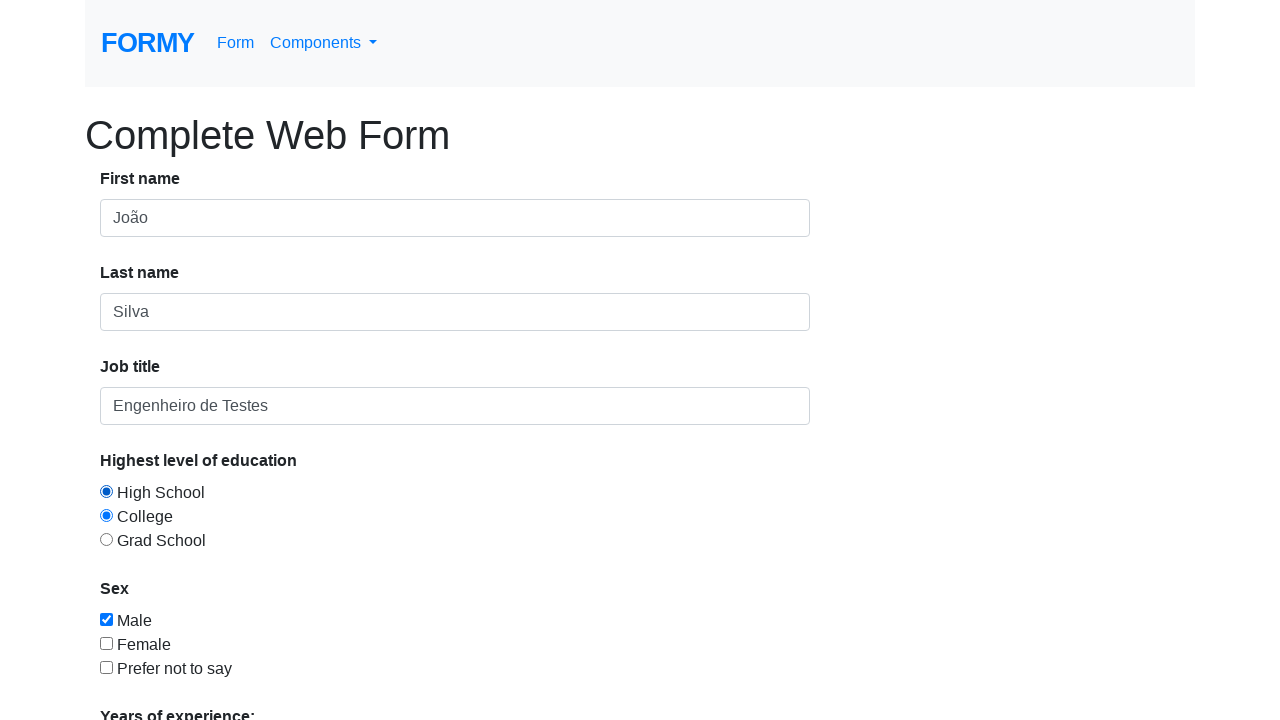

Filled date picker field with '01/15/2025' on #datepicker
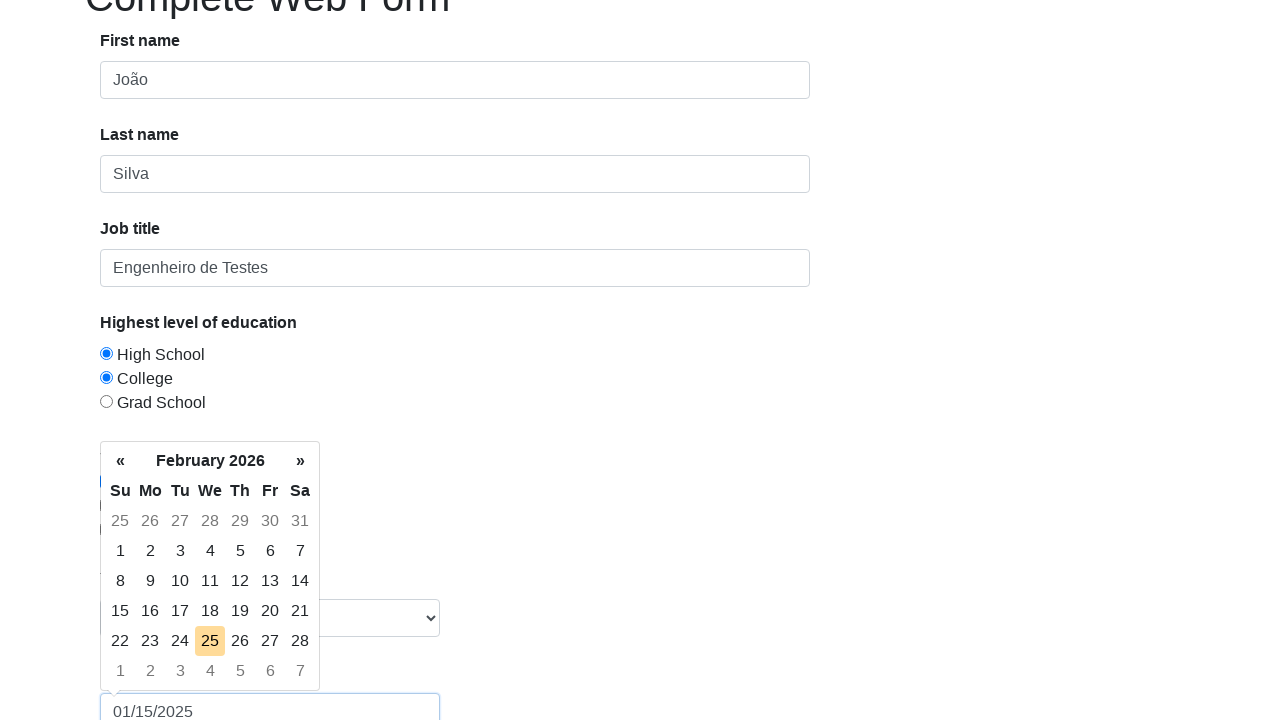

Scrolled submit button into view
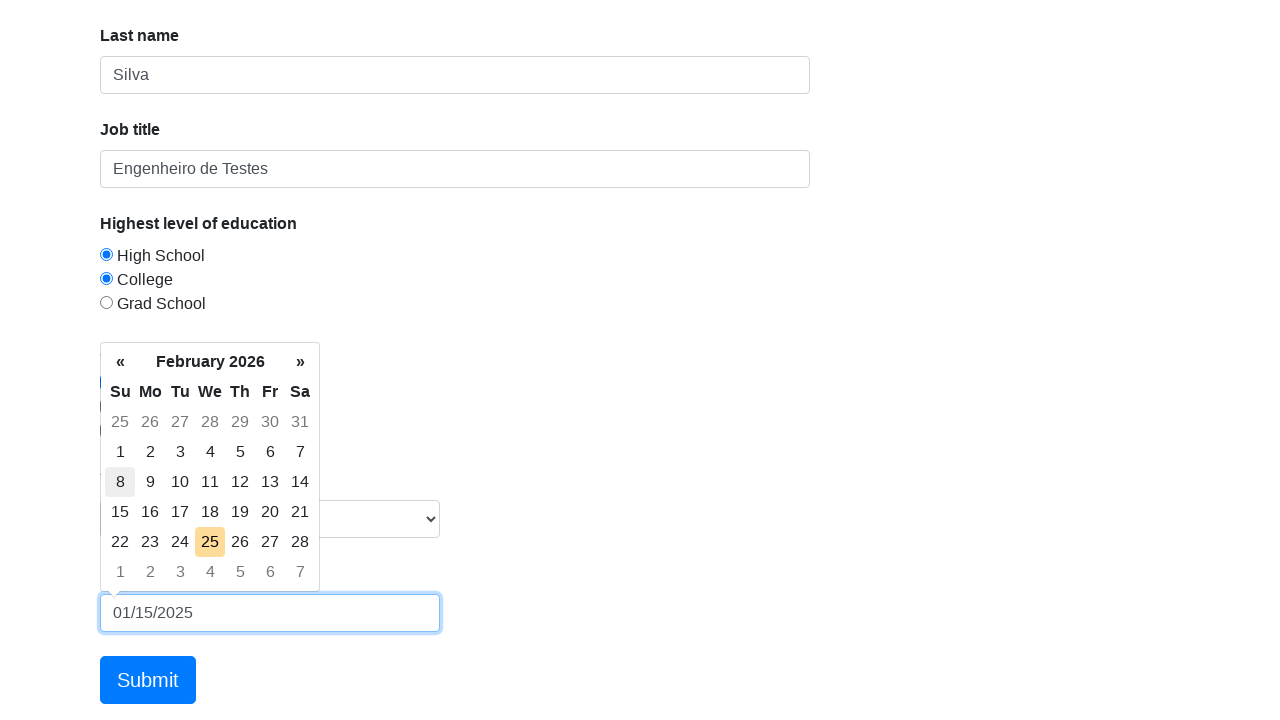

Waited 1 second for button visibility
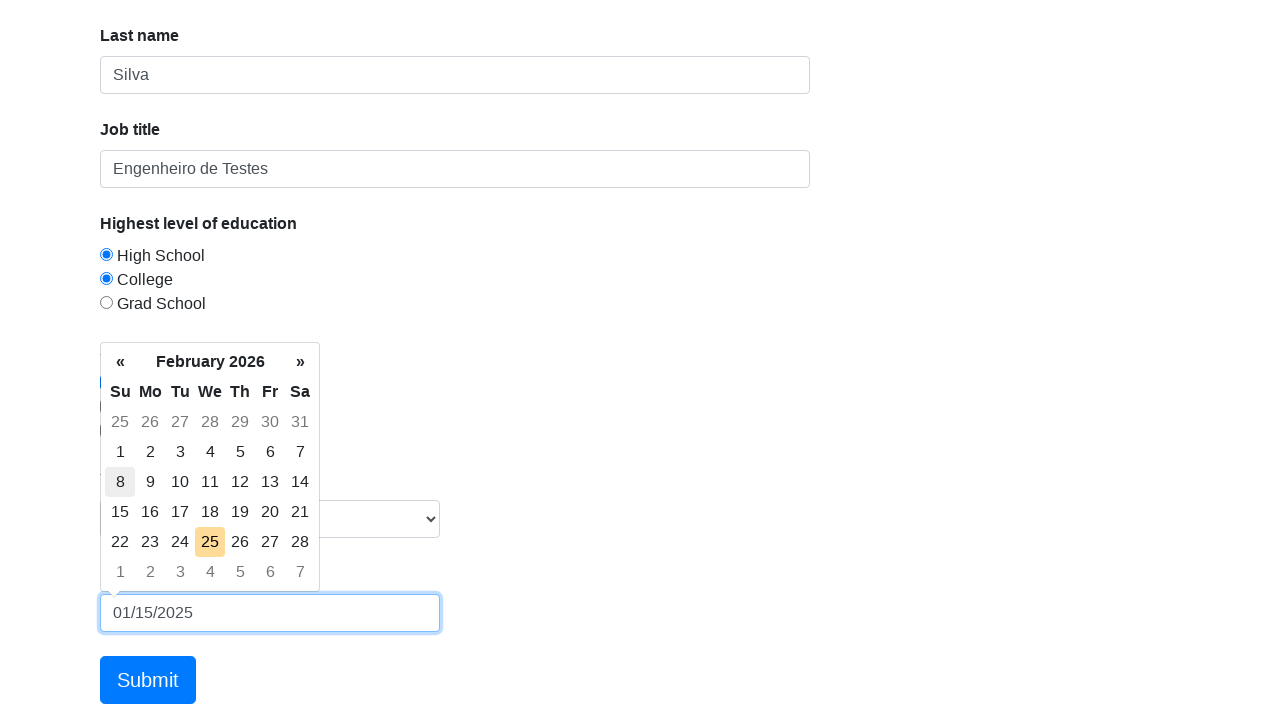

Clicked submit button to submit form at (148, 680) on .btn.btn-lg.btn-primary
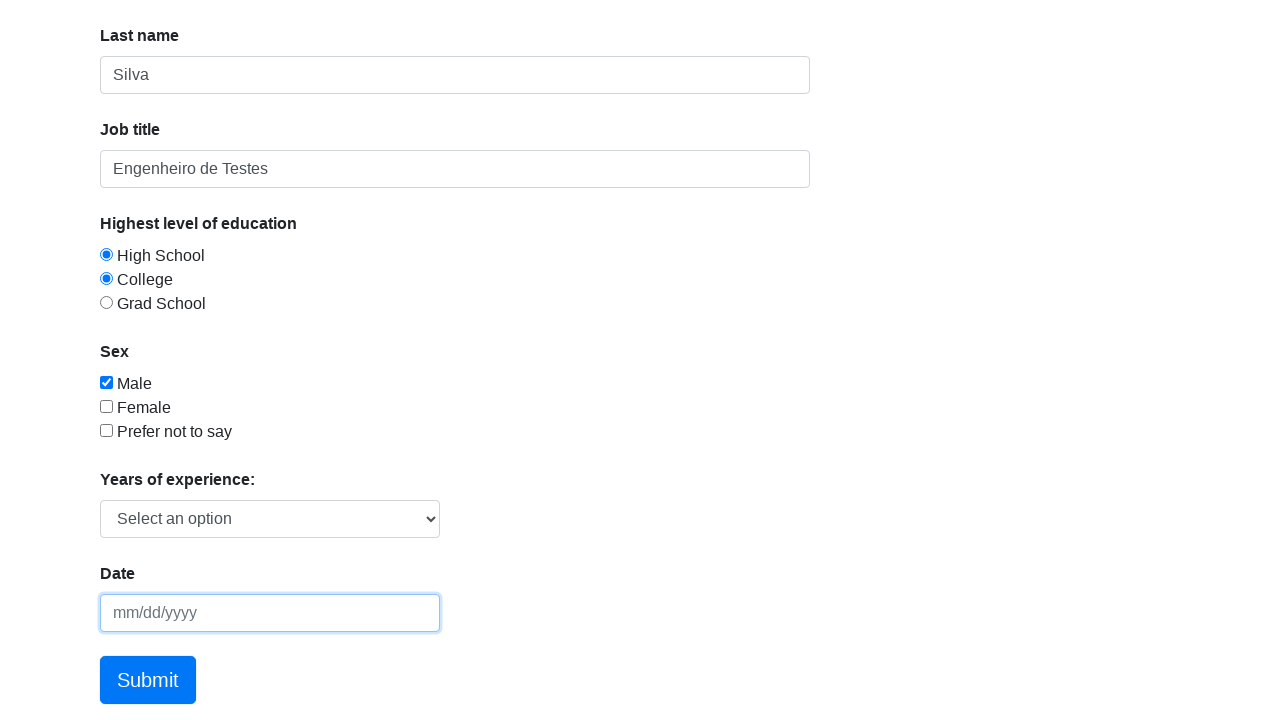

Form submitted successfully and success message displayed
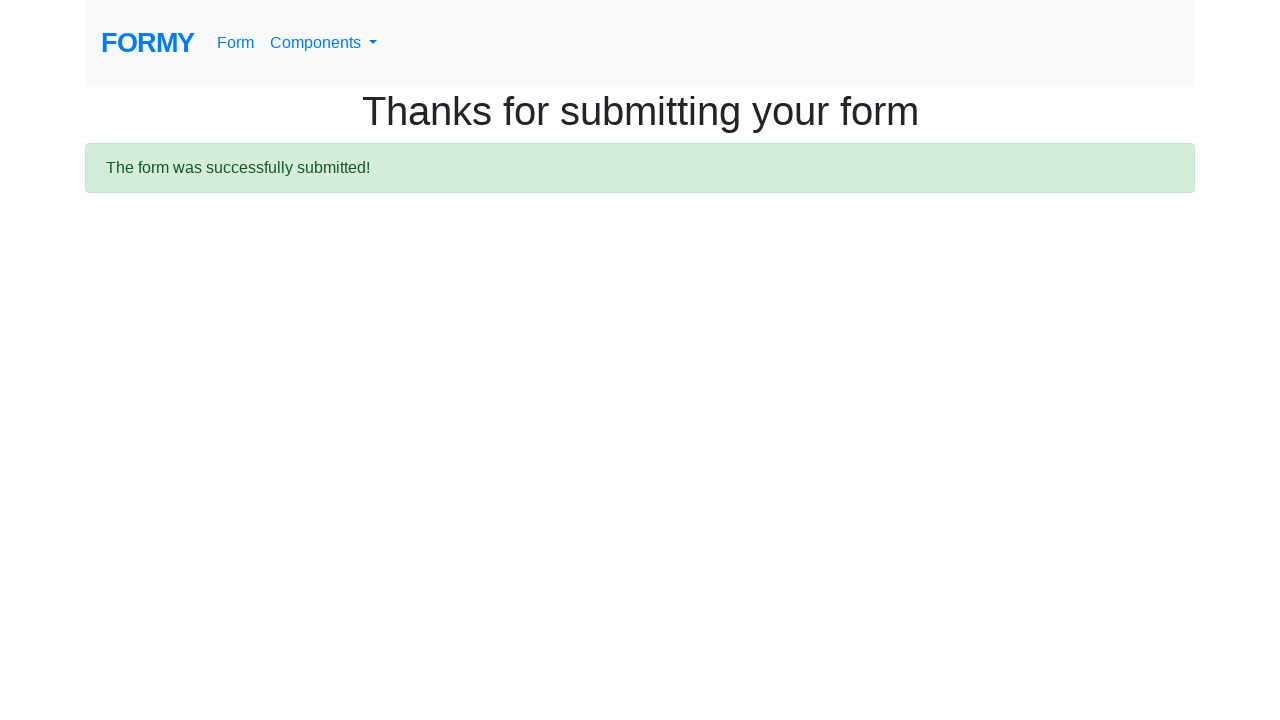

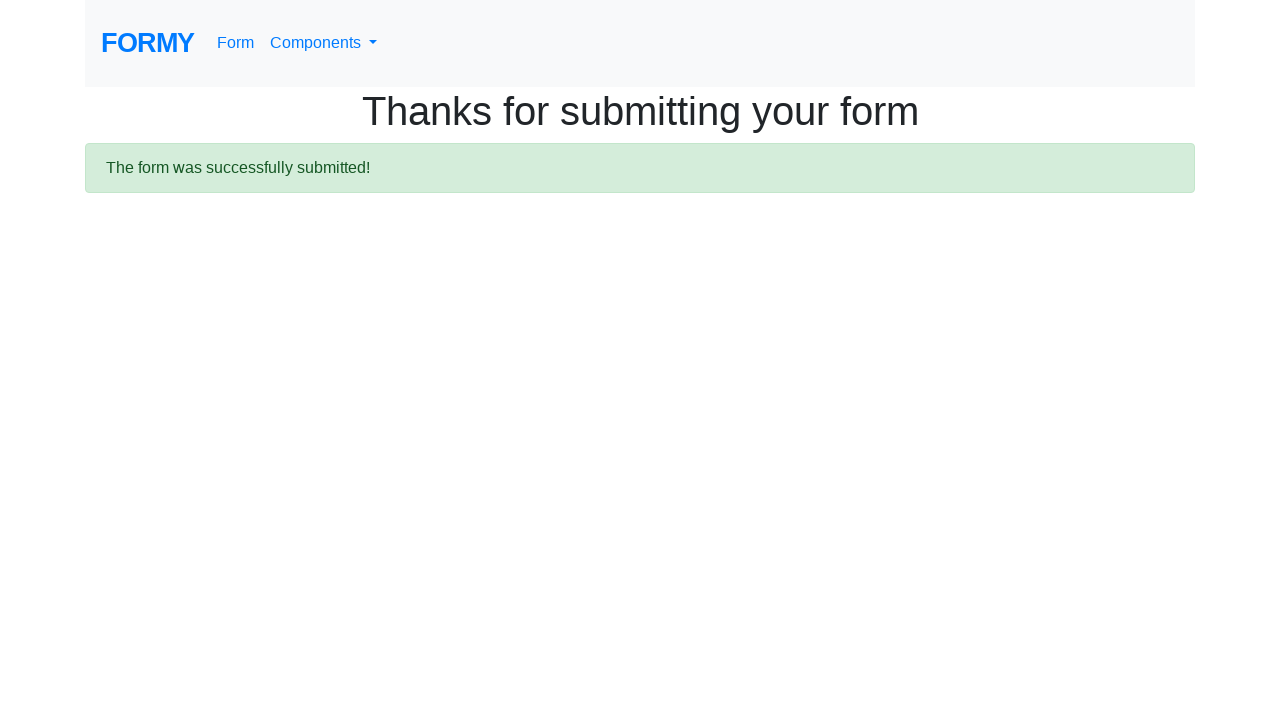